Tests browser window manipulation (maximize, minimize, fullscreen) and navigation controls (back, forward, refresh) on the OrangeHRM demo site, including clicking the forgot password link and verifying the reset password page loads.

Starting URL: https://opensource-demo.orangehrmlive.com/

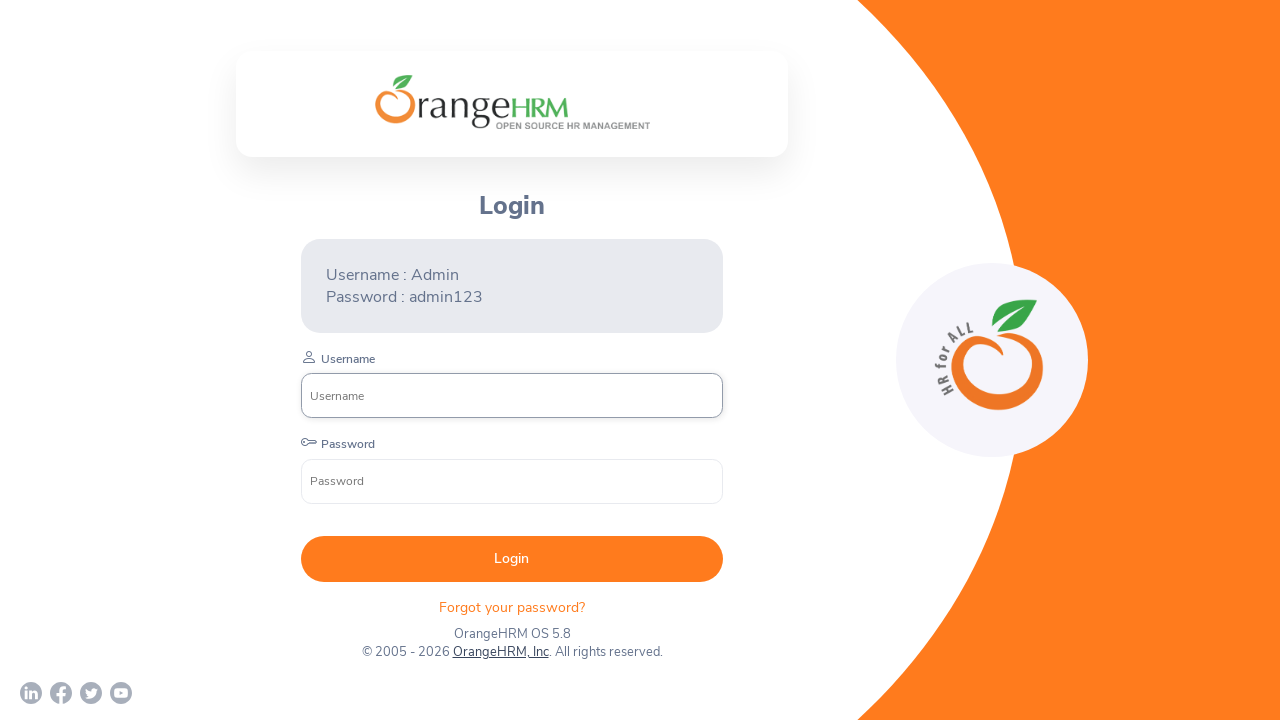

Set viewport size to 1920x1080 (maximize window)
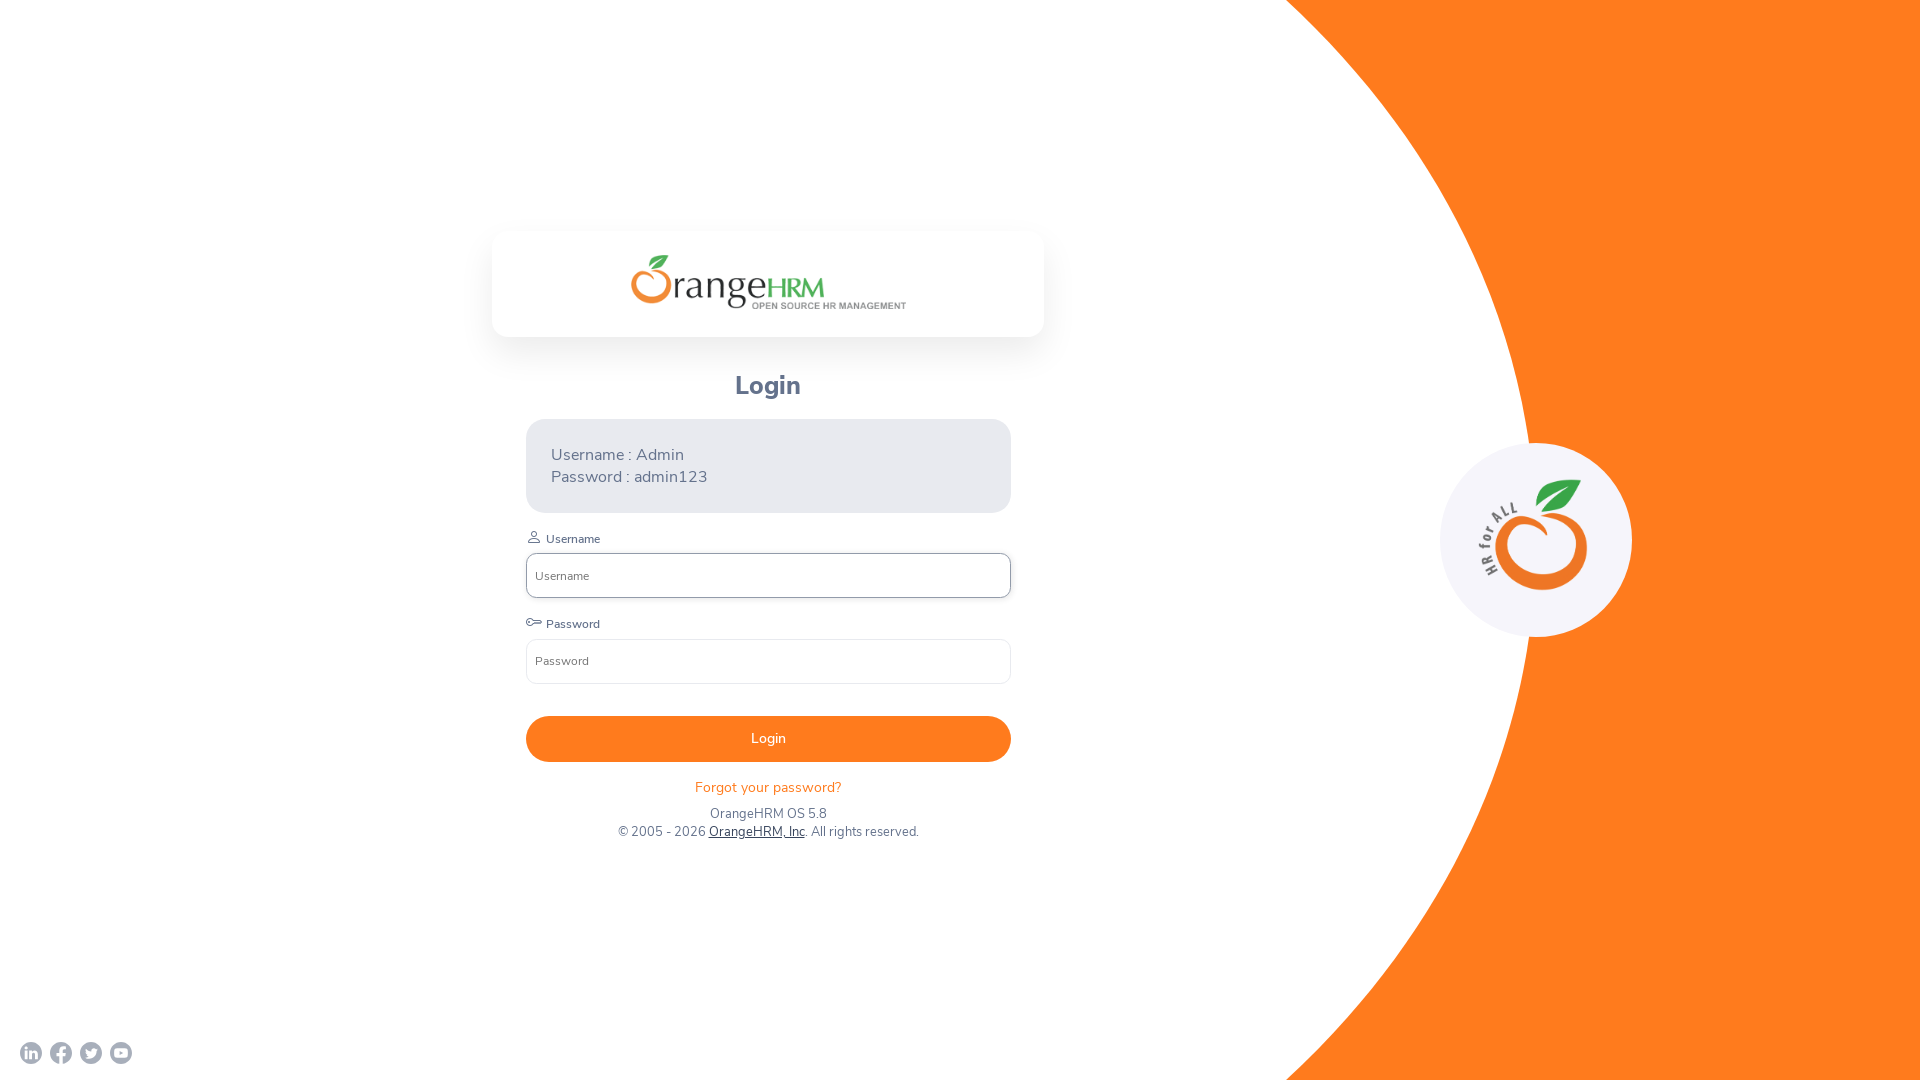

Waited for 'Forgot your password?' link to load
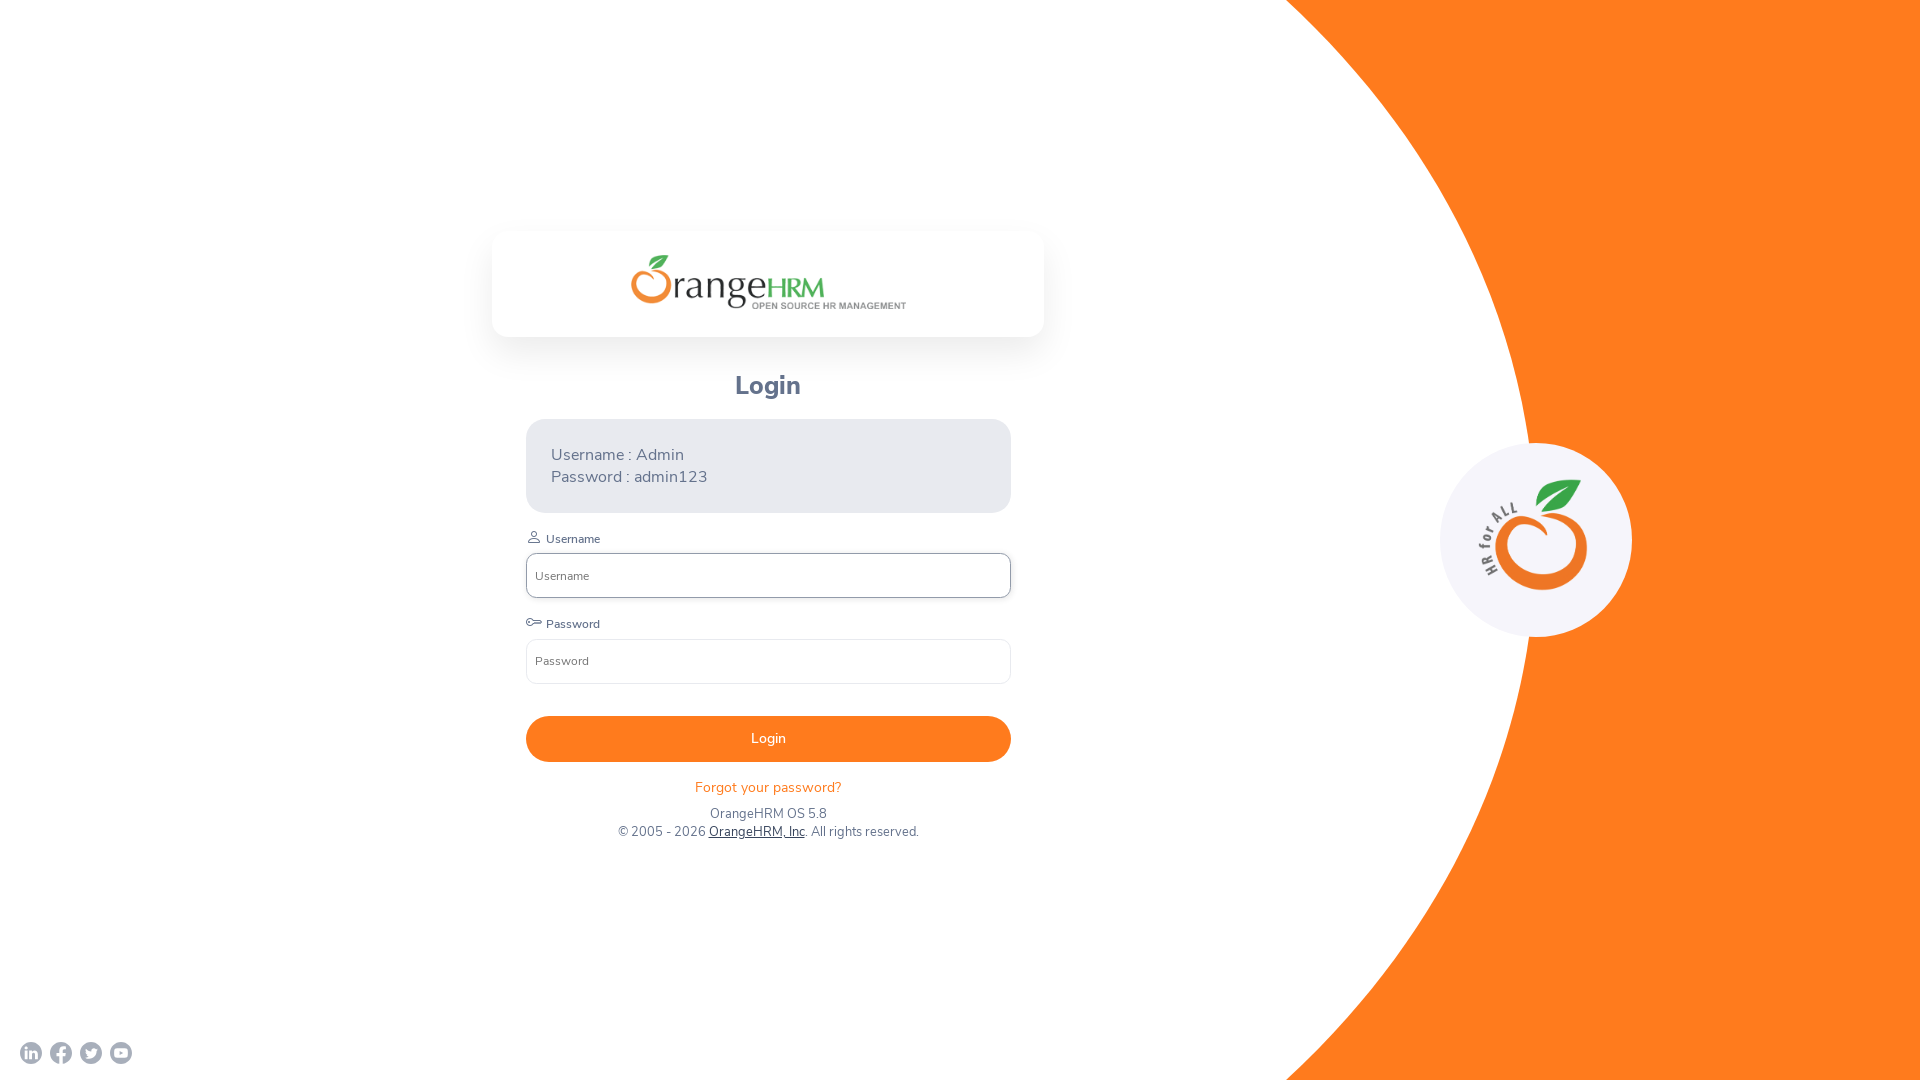

Clicked 'Forgot your password?' link at (768, 787) on .oxd-text.oxd-text--p.orangehrm-login-forgot-header
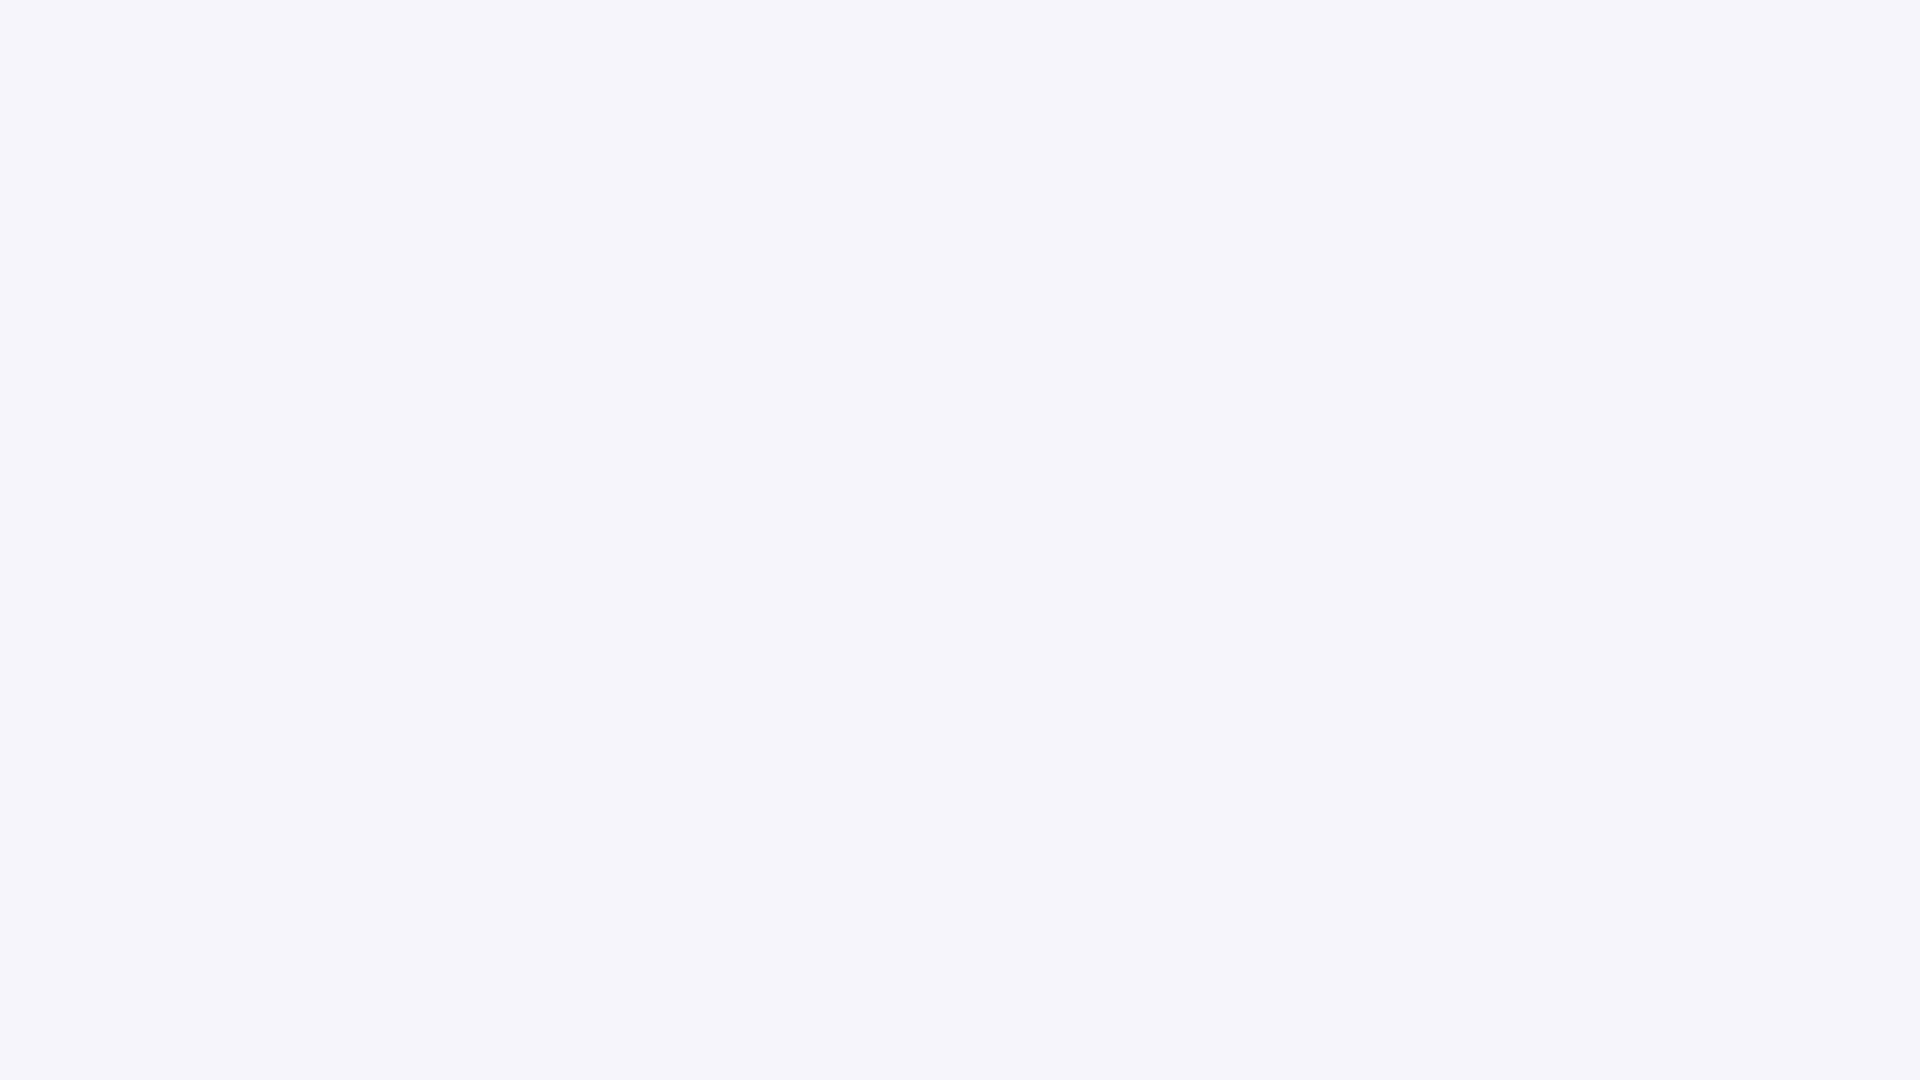

Waited for reset password page to load
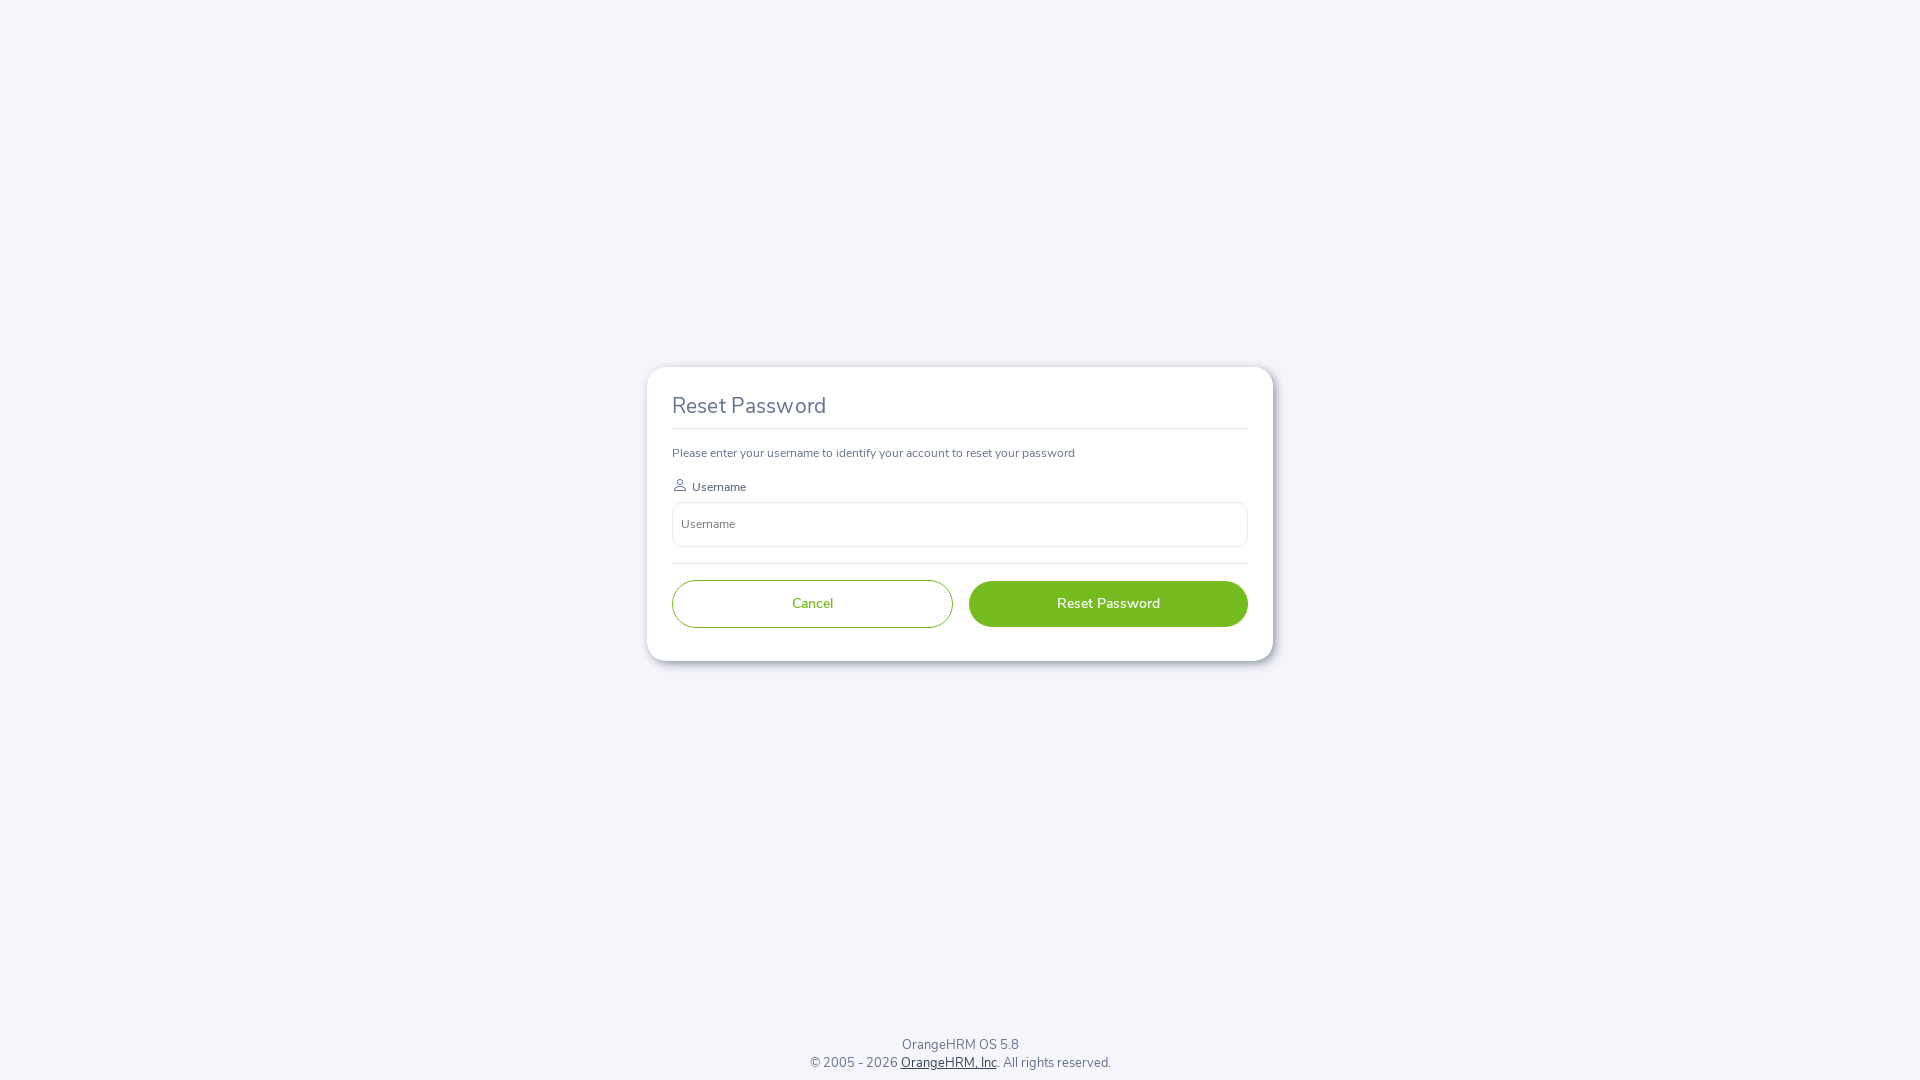

Retrieved reset password page title text
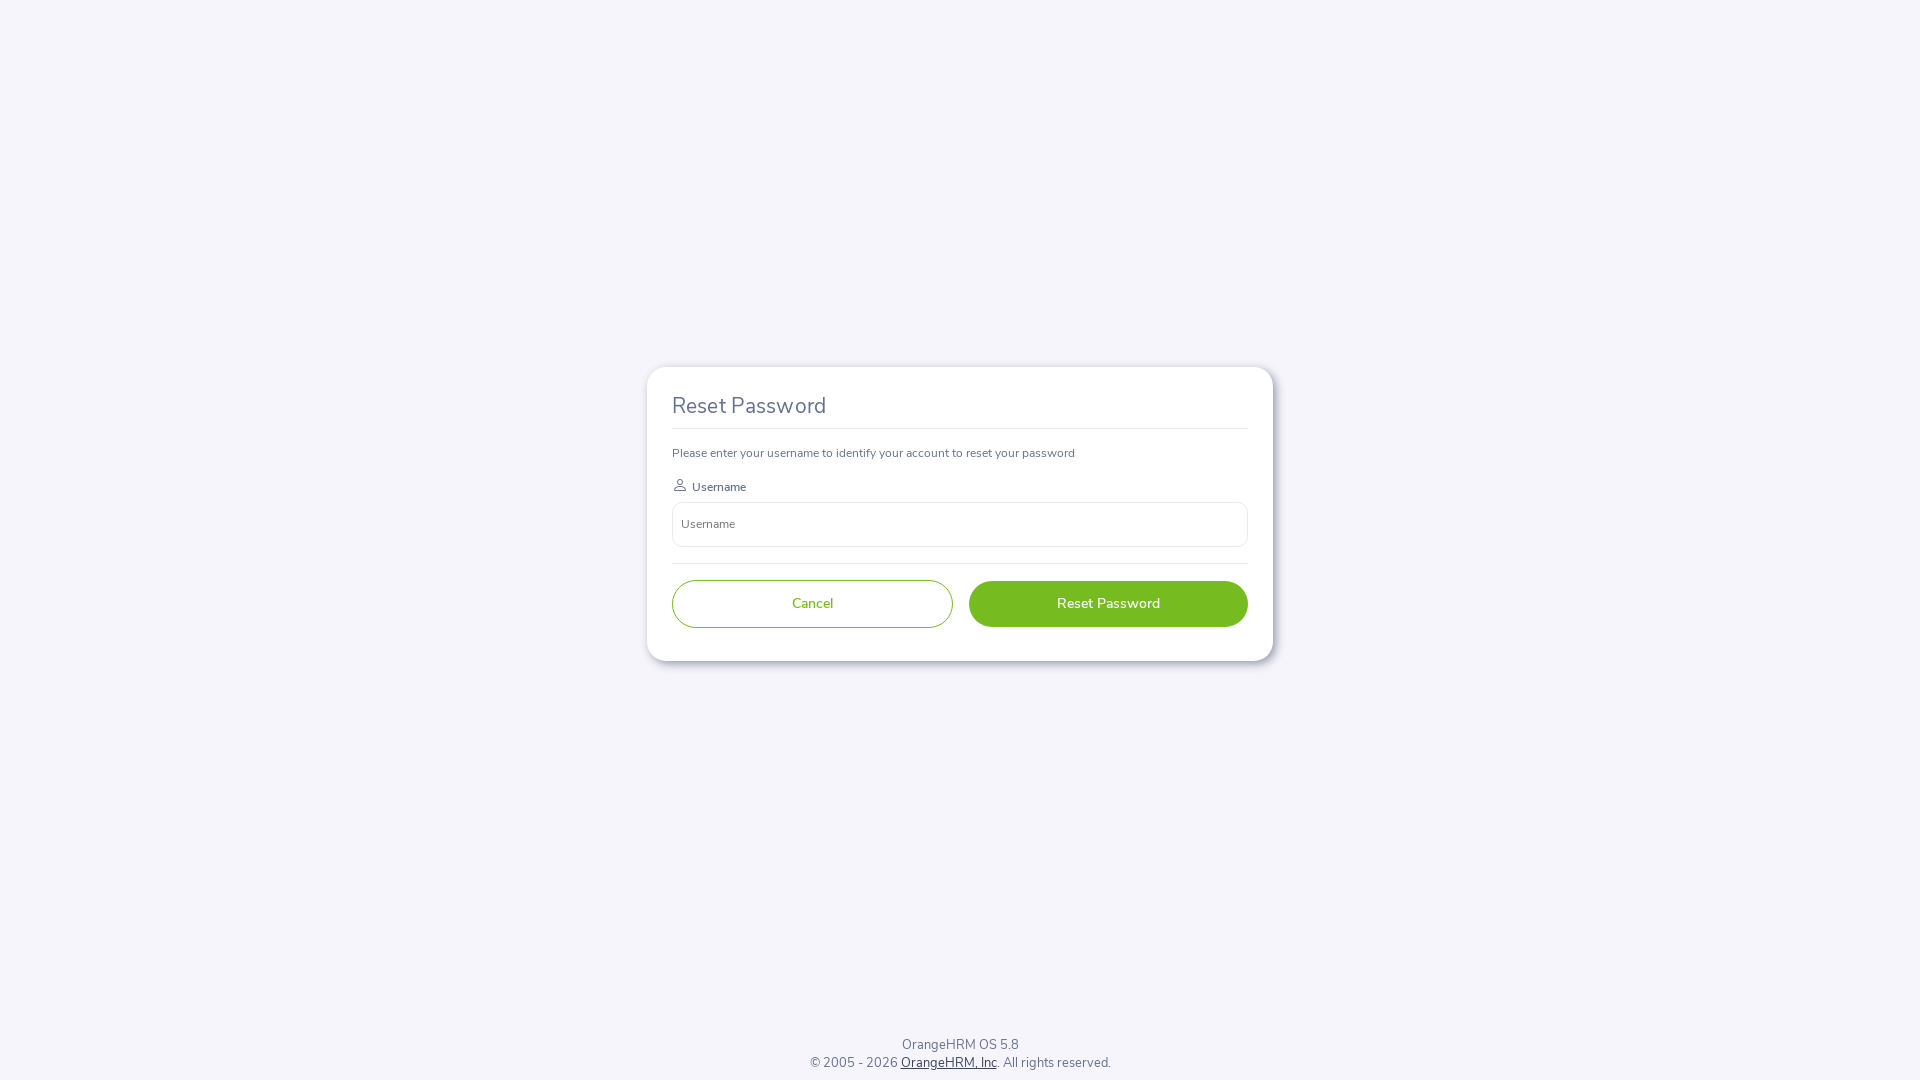

Verified reset password page title is 'Reset Password'
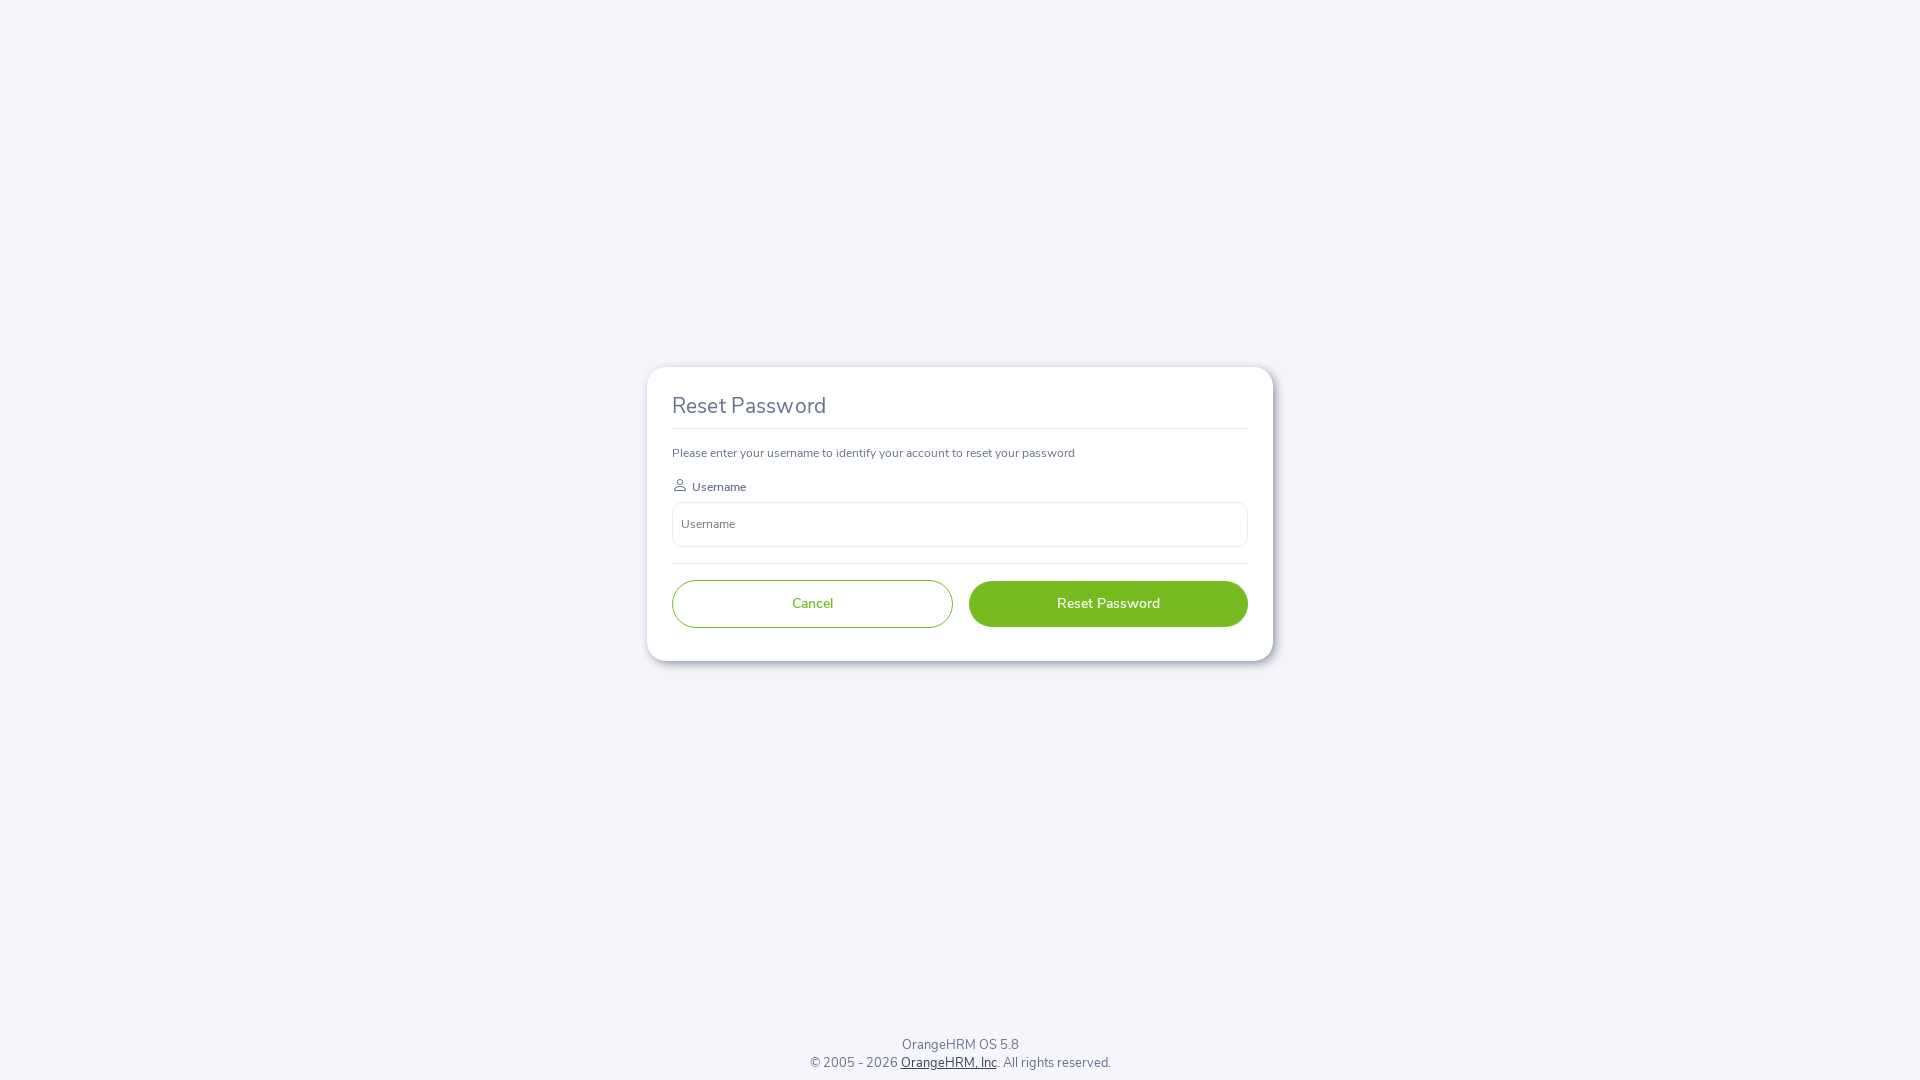

Navigated back to login page
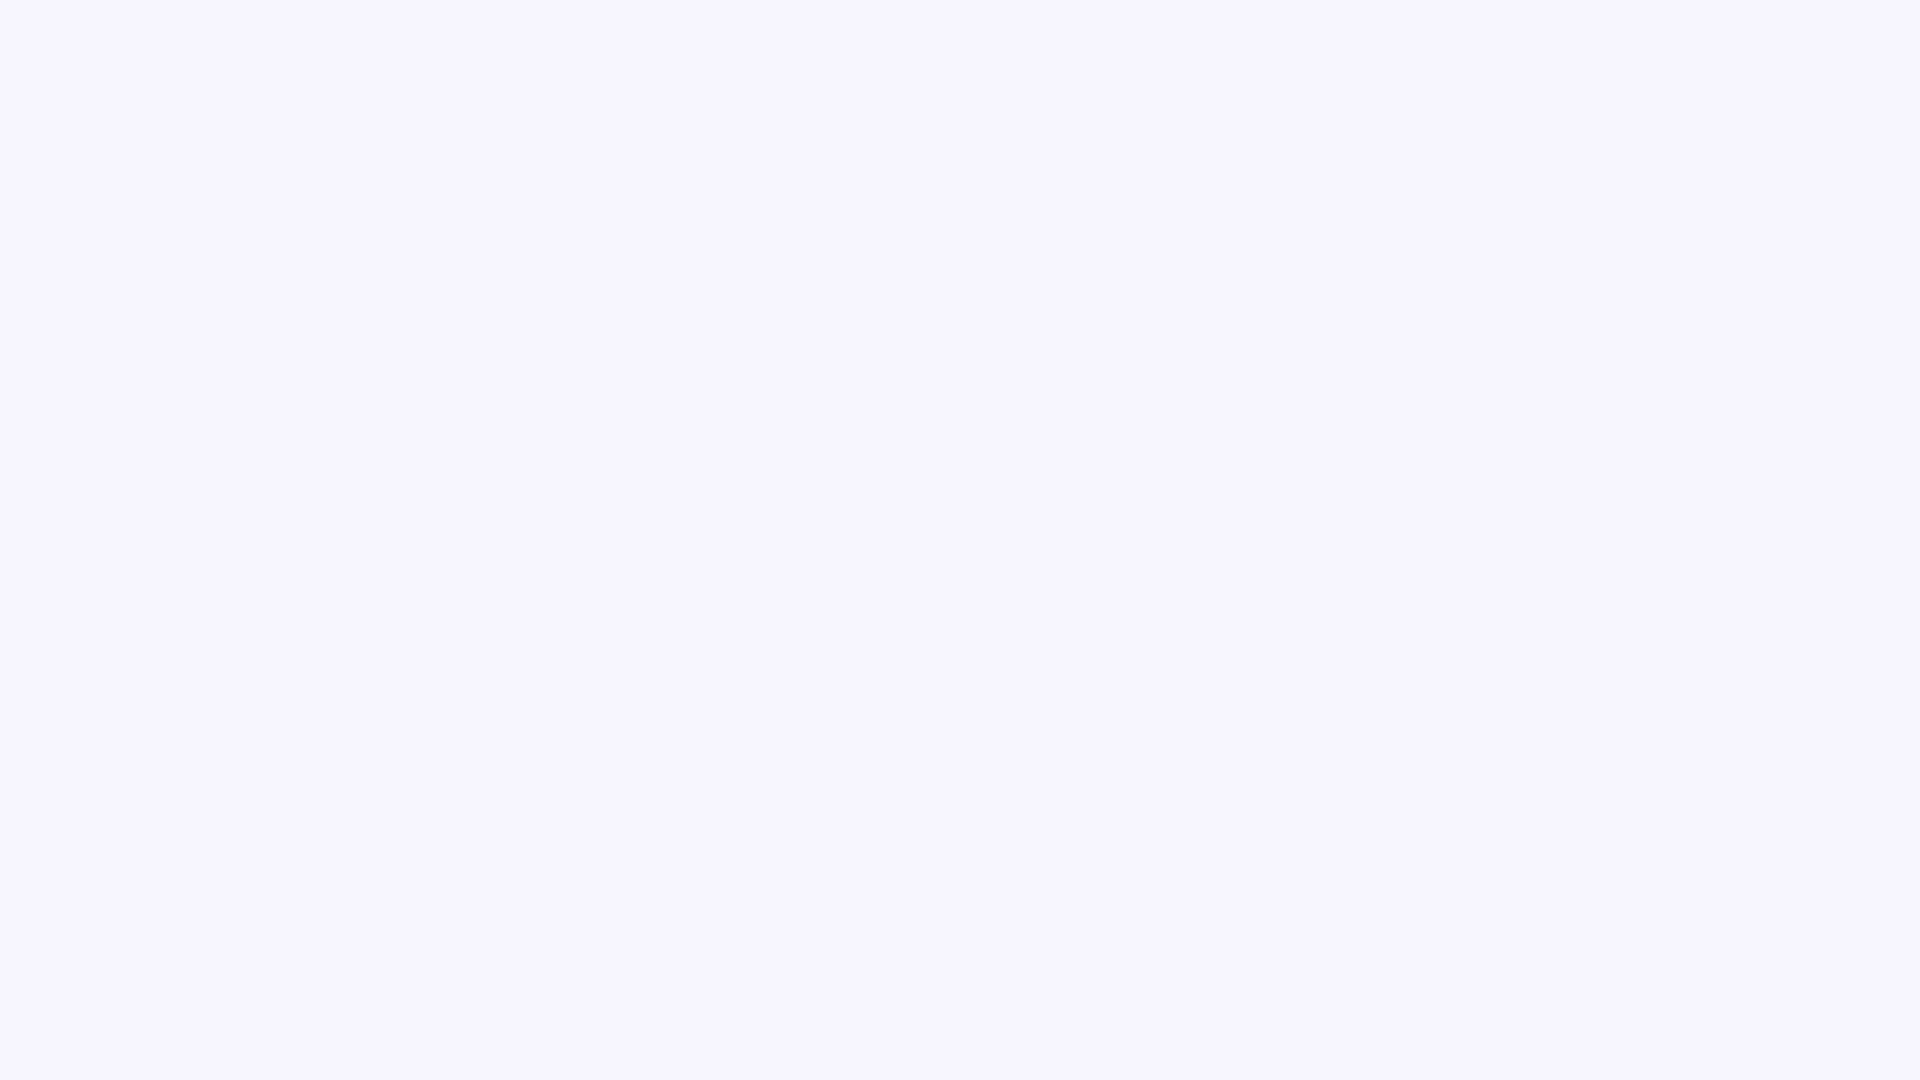

Navigated forward to reset password page
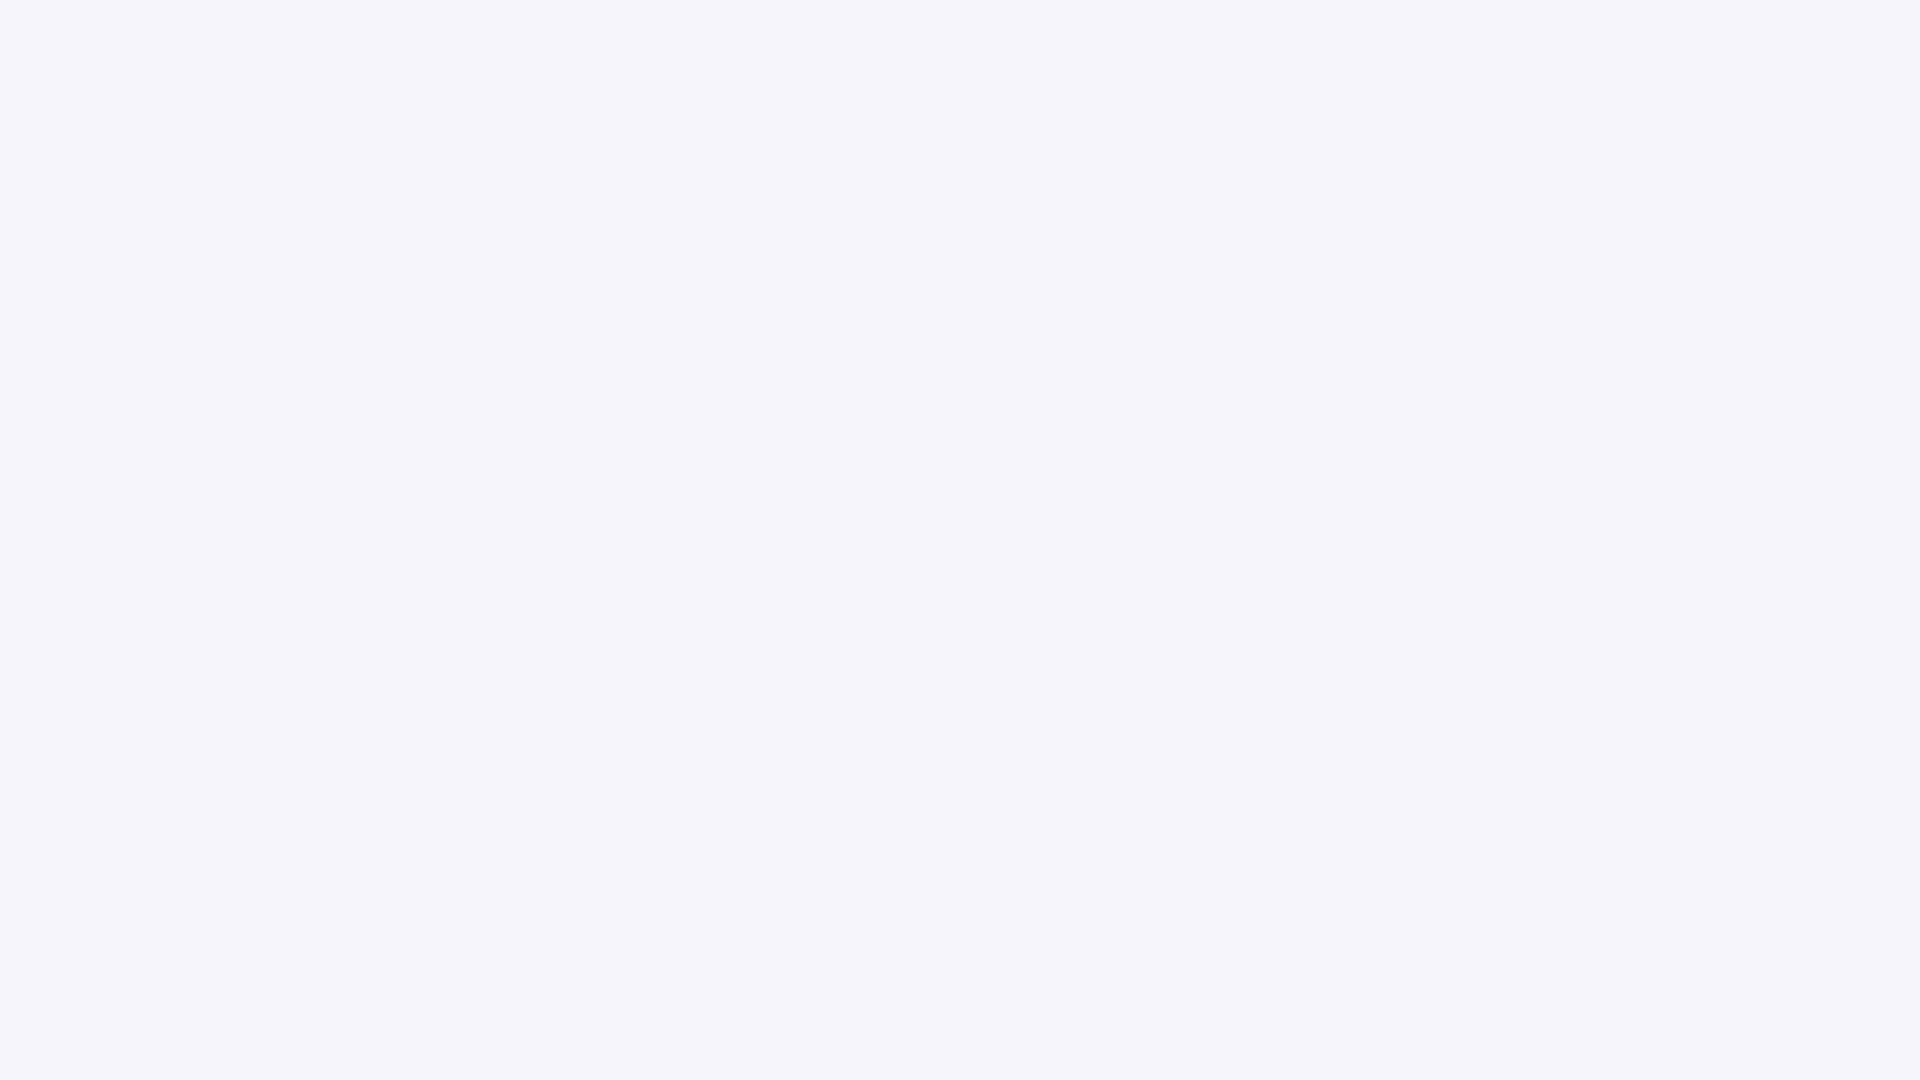

Refreshed the reset password page
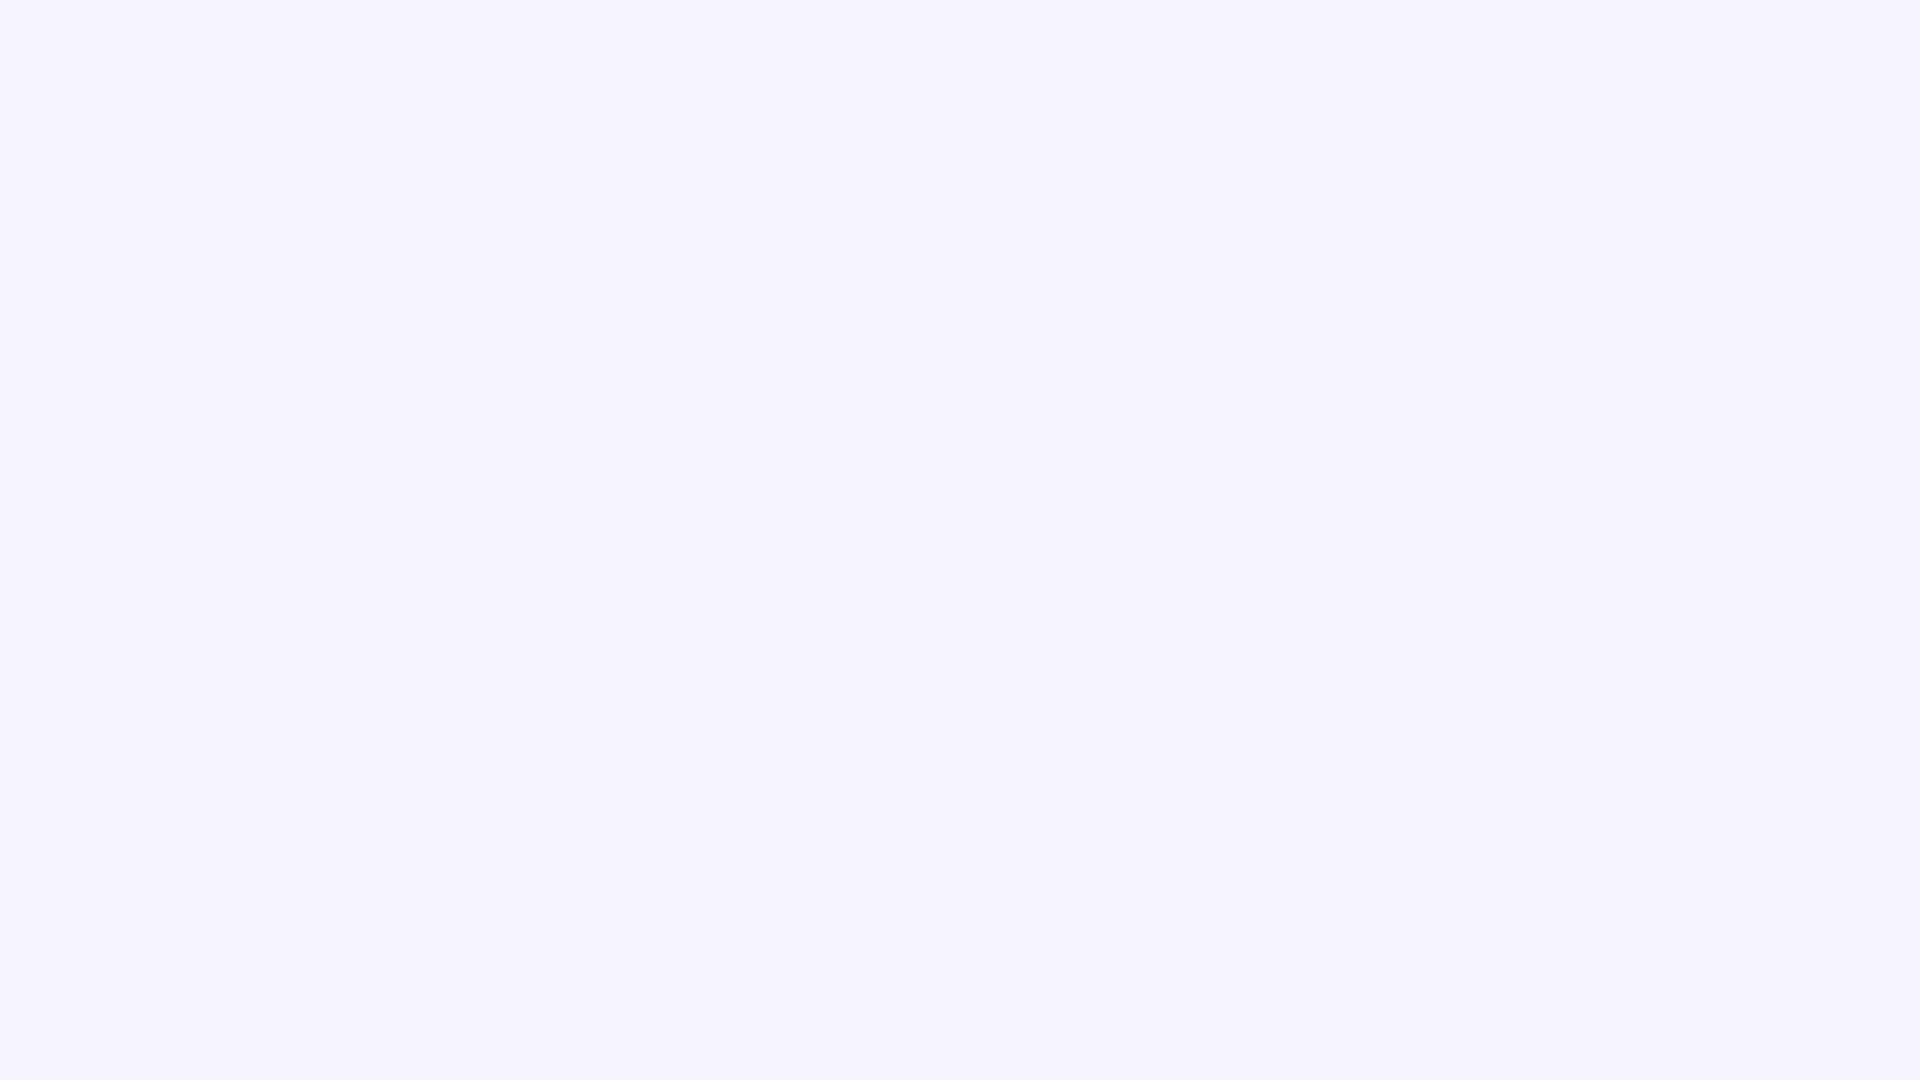

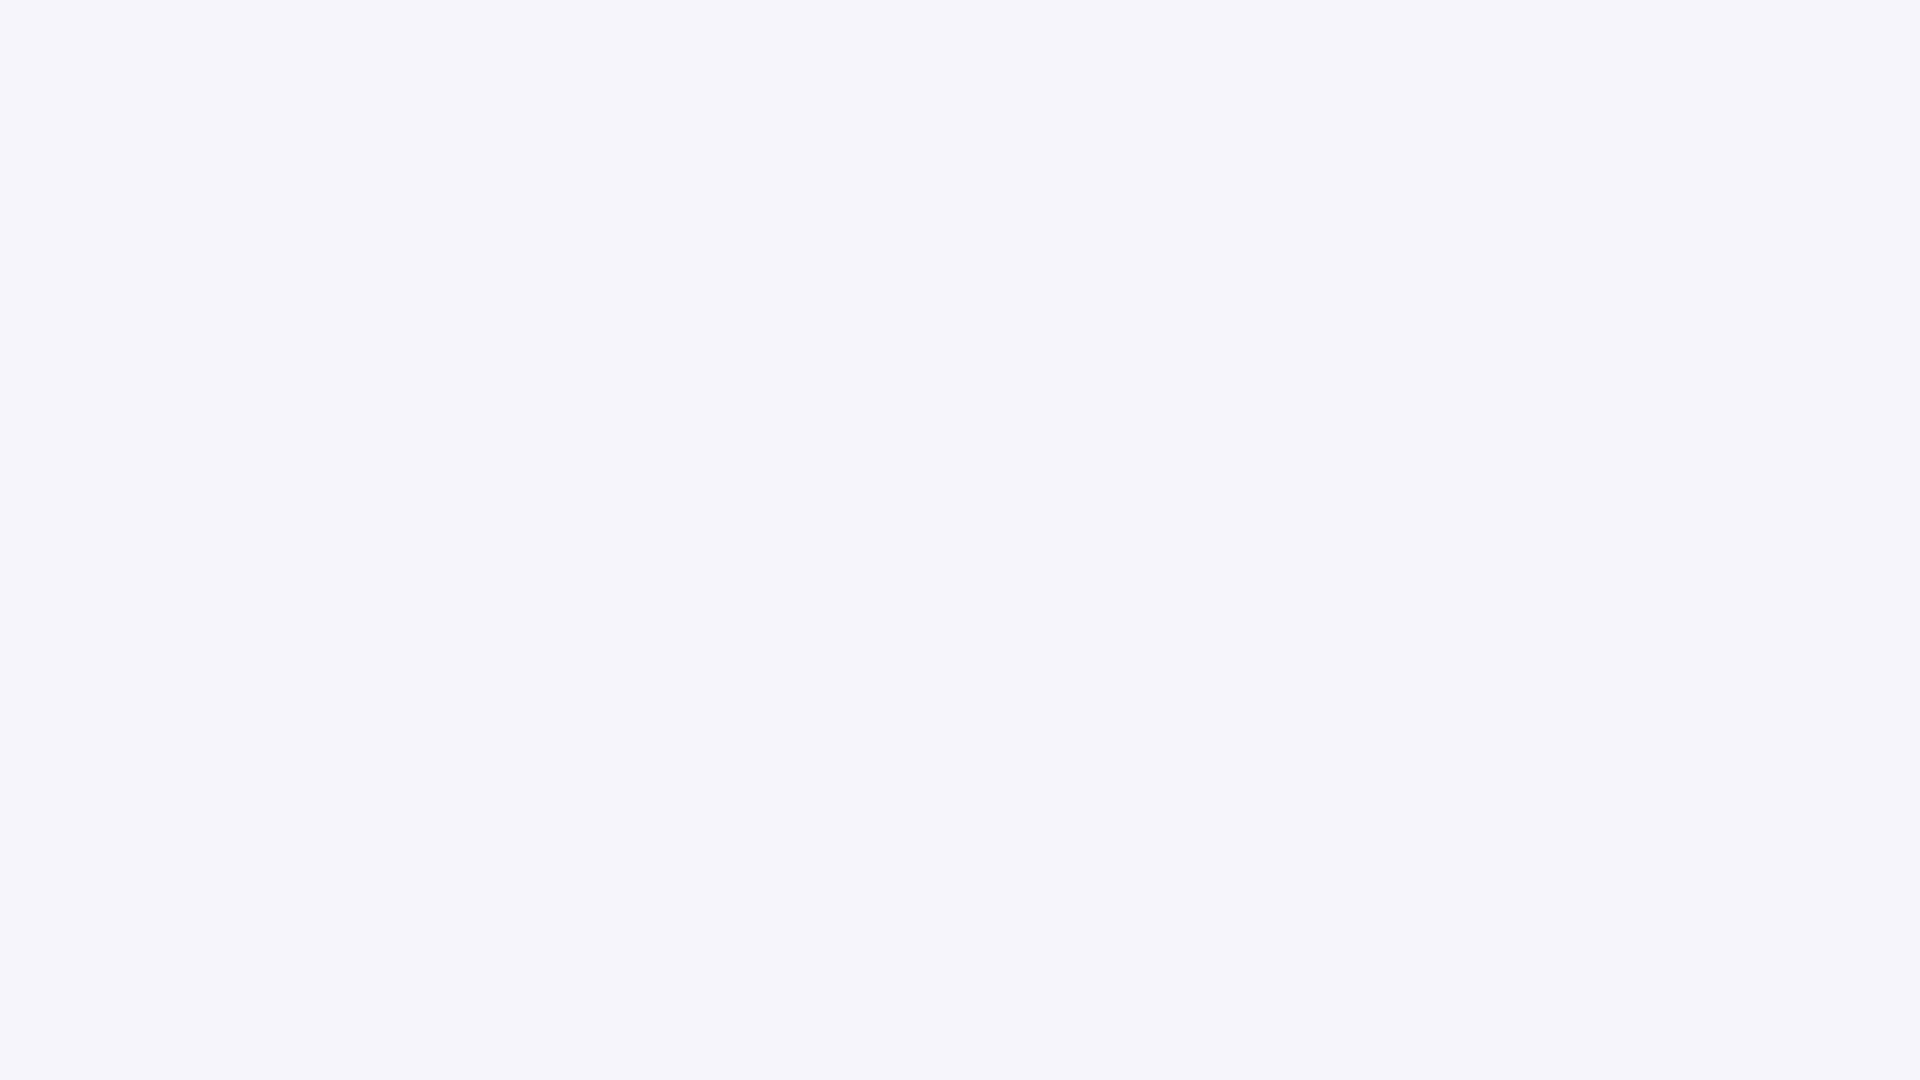